Tests Shadow DOM interaction by scrolling to a specific element and filling a text input field nested within multiple shadow roots on a practice page.

Starting URL: https://selectorshub.com/xpath-practice-page/

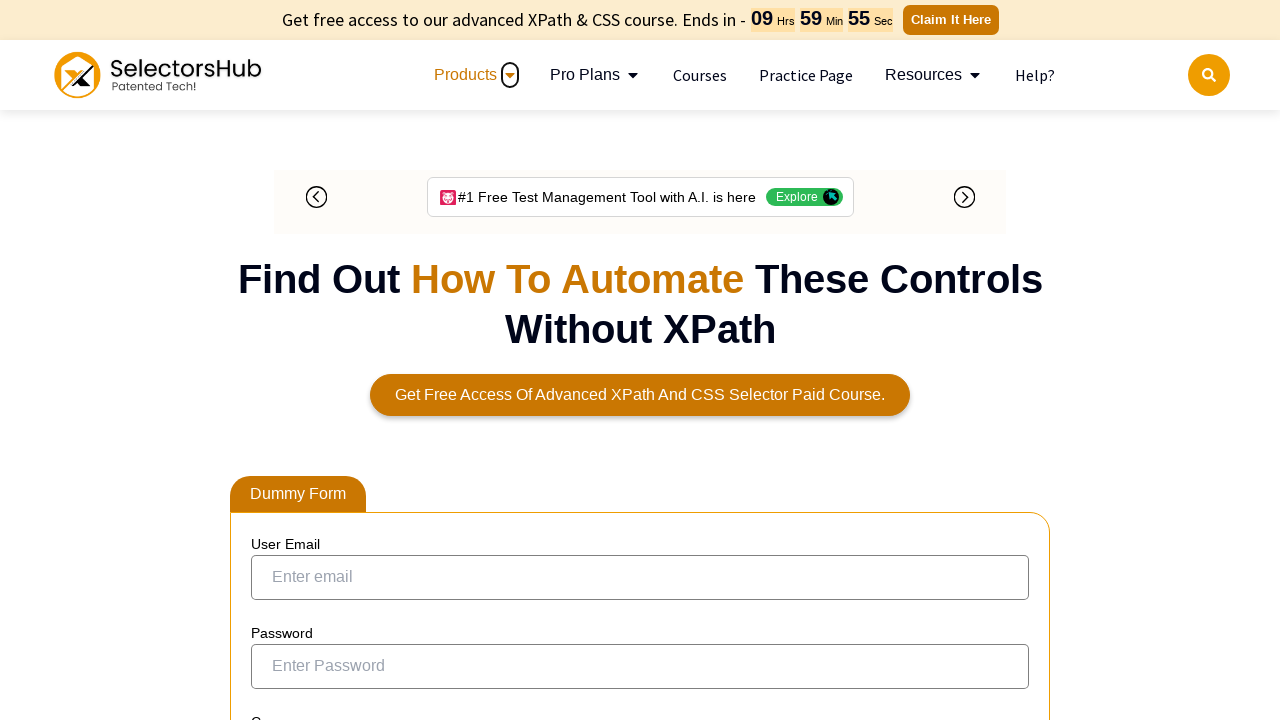

Scrolled to userName div element
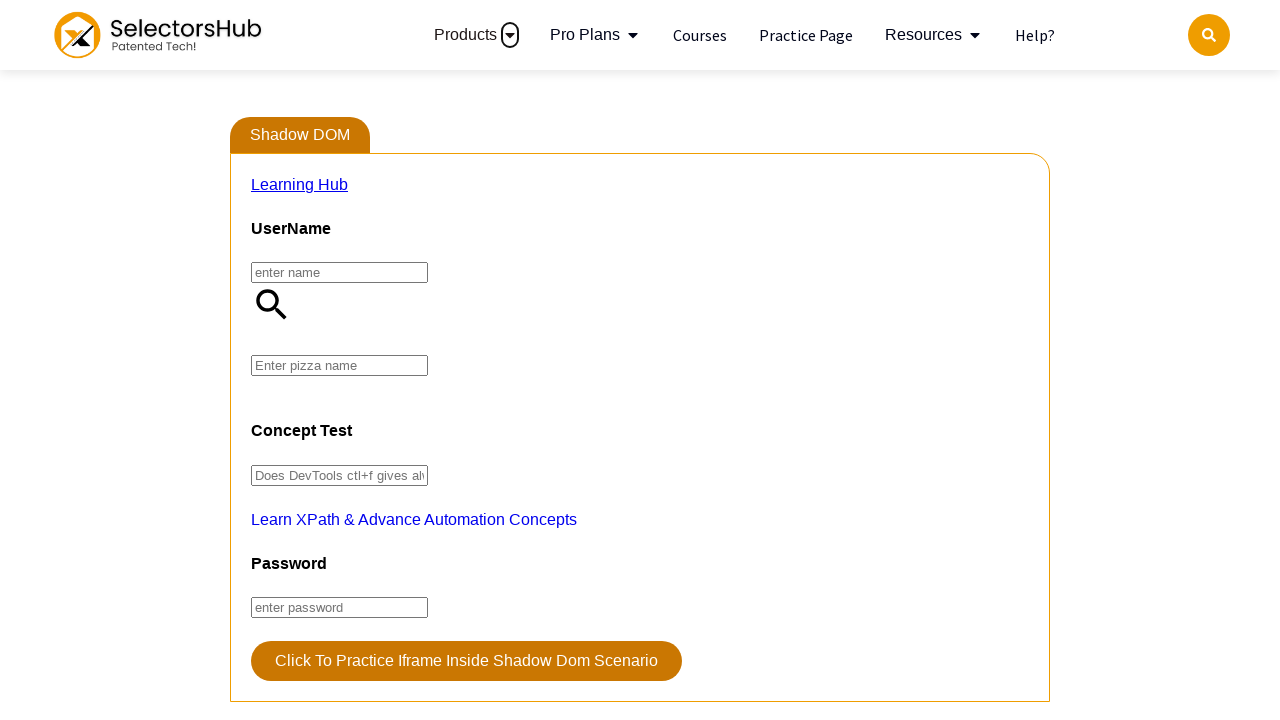

Located pizza input field nested within shadow DOM
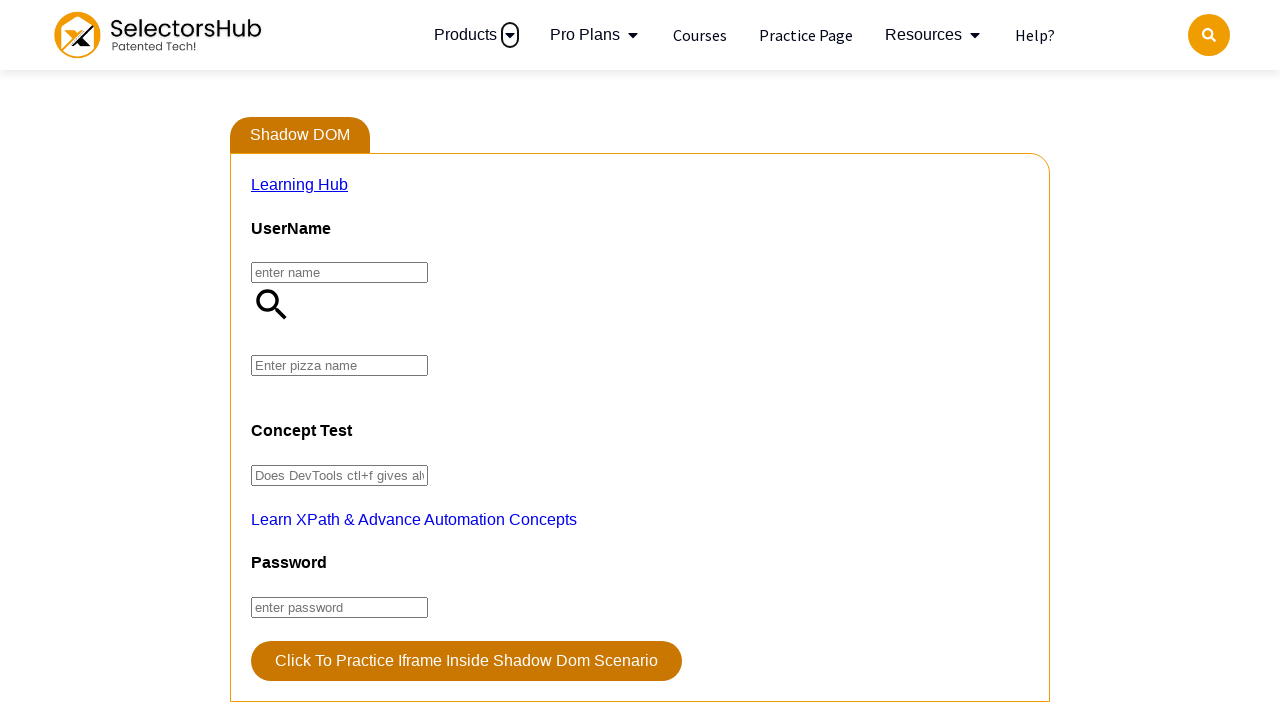

Filled pizza input field with 'farmhouse'
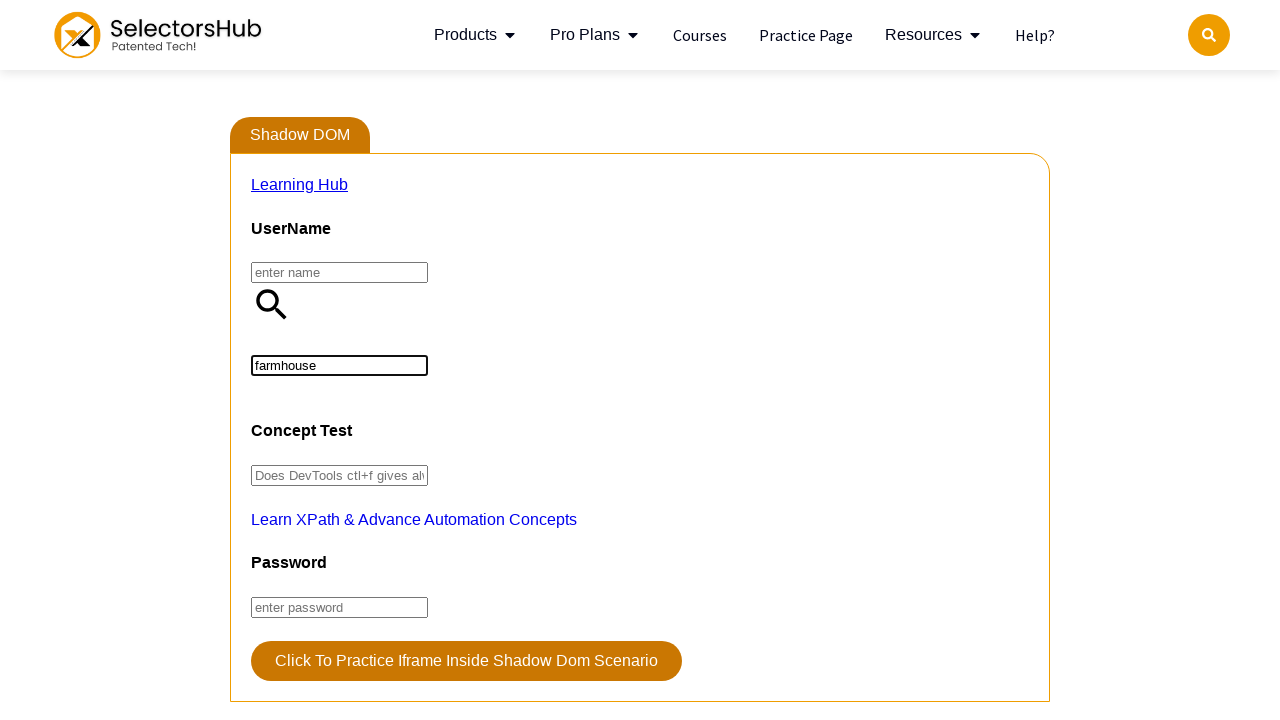

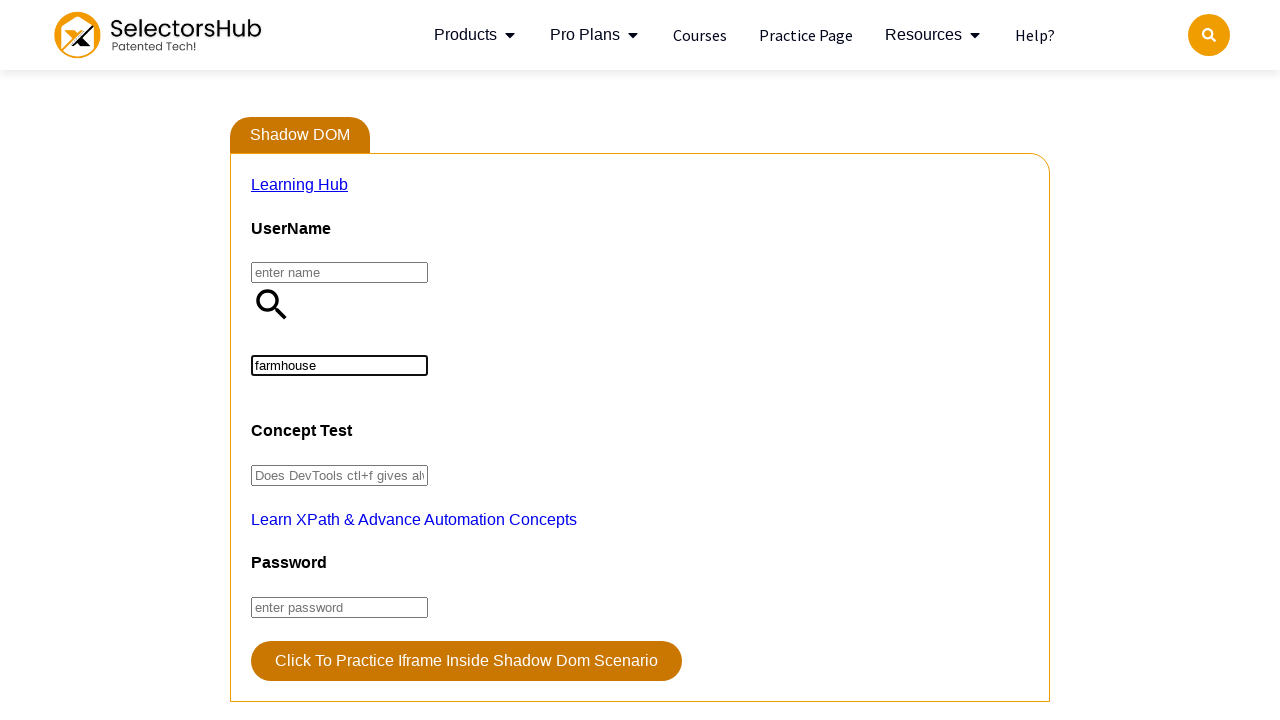